Tests that todo data persists after page reload, maintaining completed state.

Starting URL: https://demo.playwright.dev/todomvc

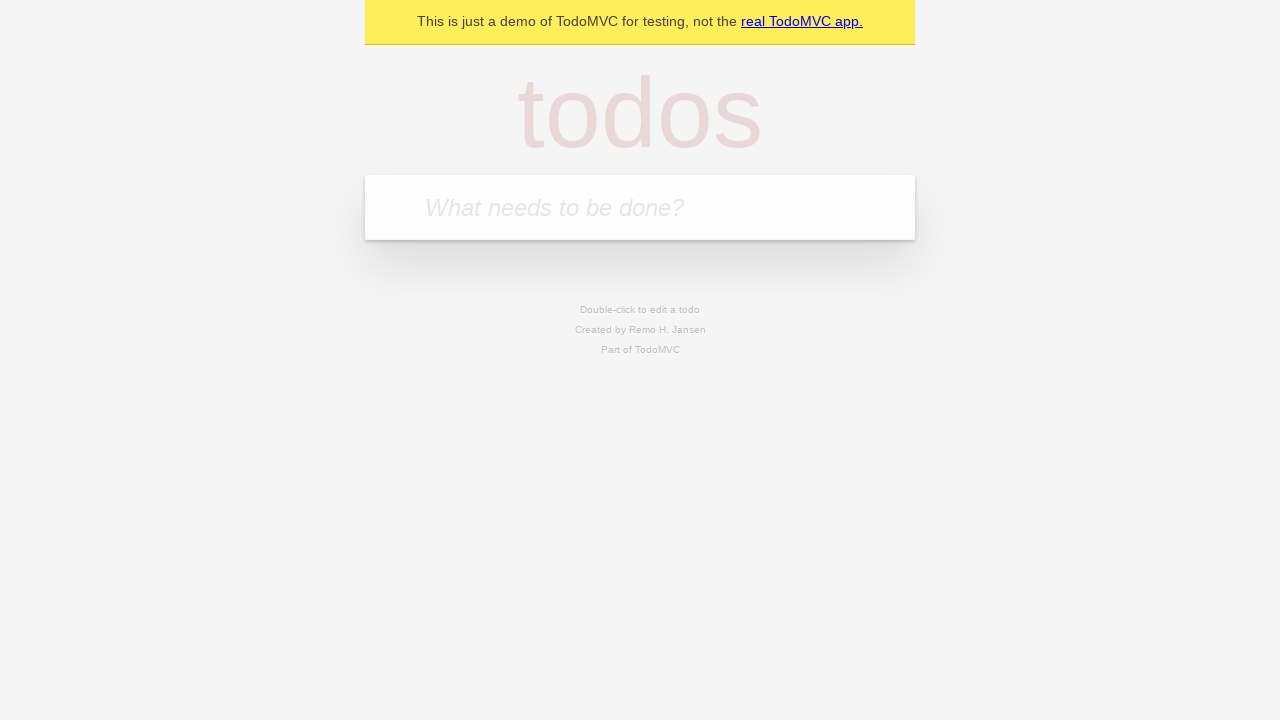

Filled todo input field with 'buy some cheese' on internal:attr=[placeholder="What needs to be done?"i]
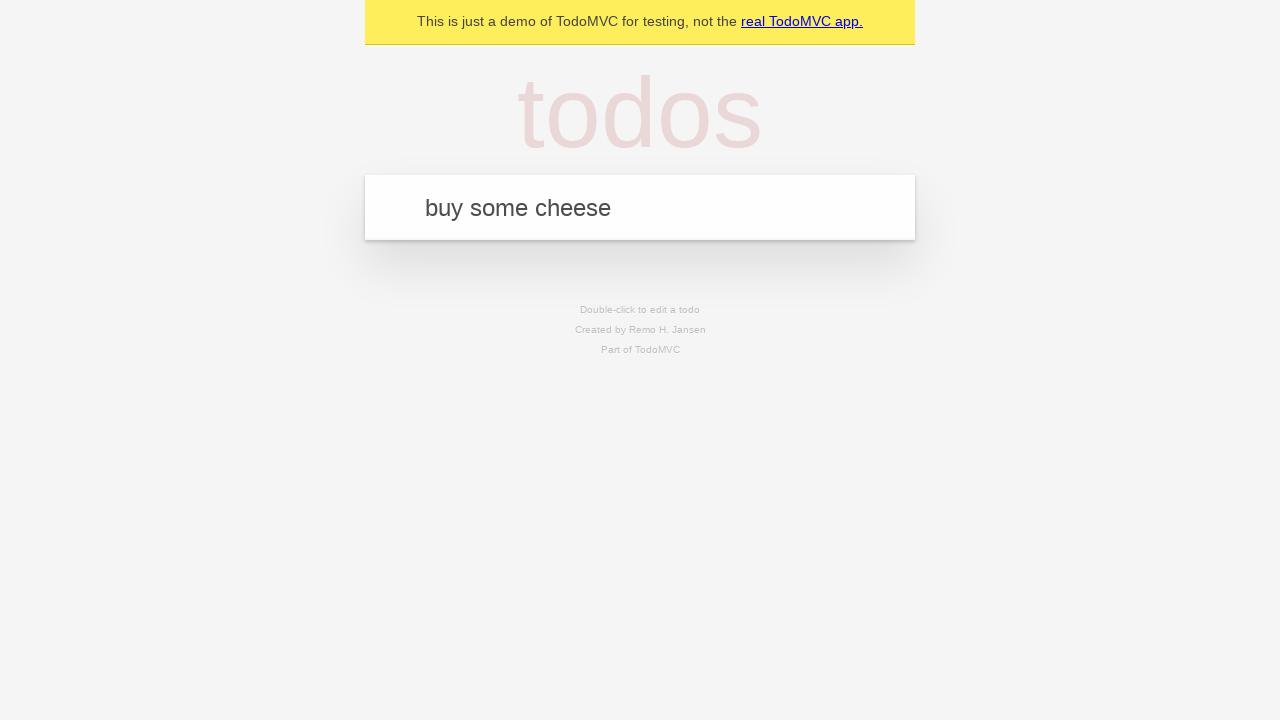

Pressed Enter to create todo 'buy some cheese' on internal:attr=[placeholder="What needs to be done?"i]
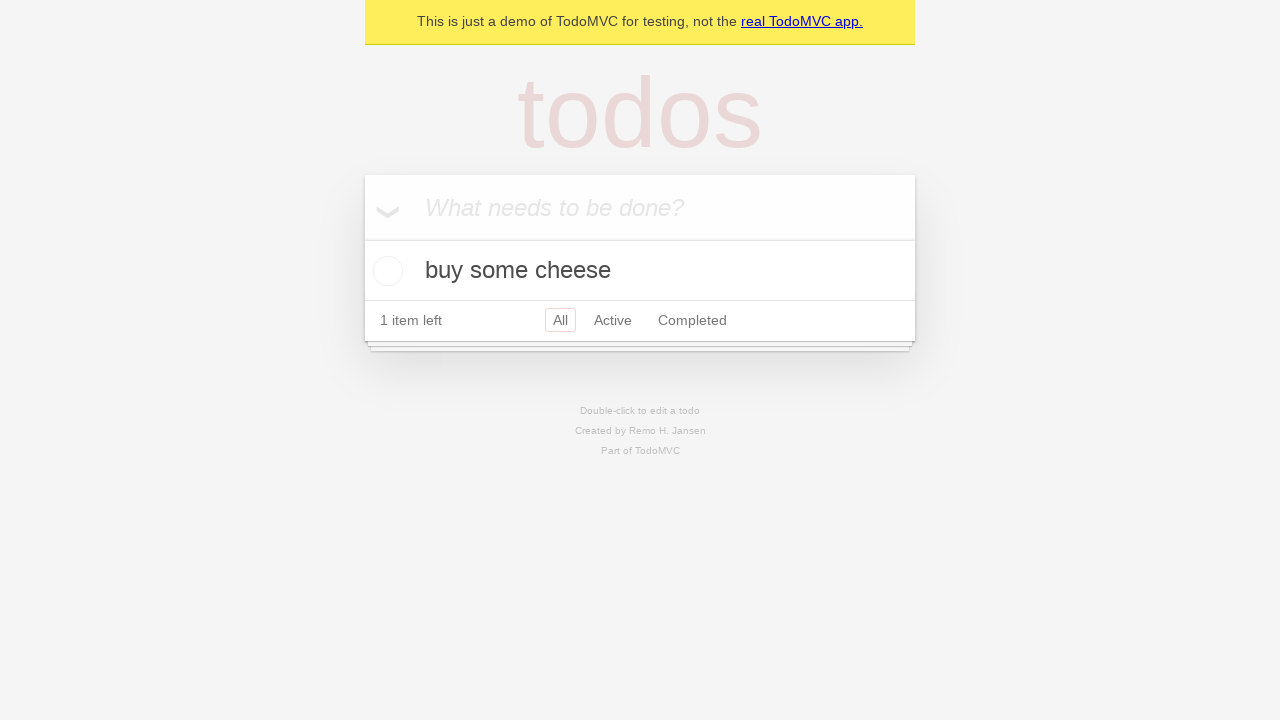

Filled todo input field with 'feed the cat' on internal:attr=[placeholder="What needs to be done?"i]
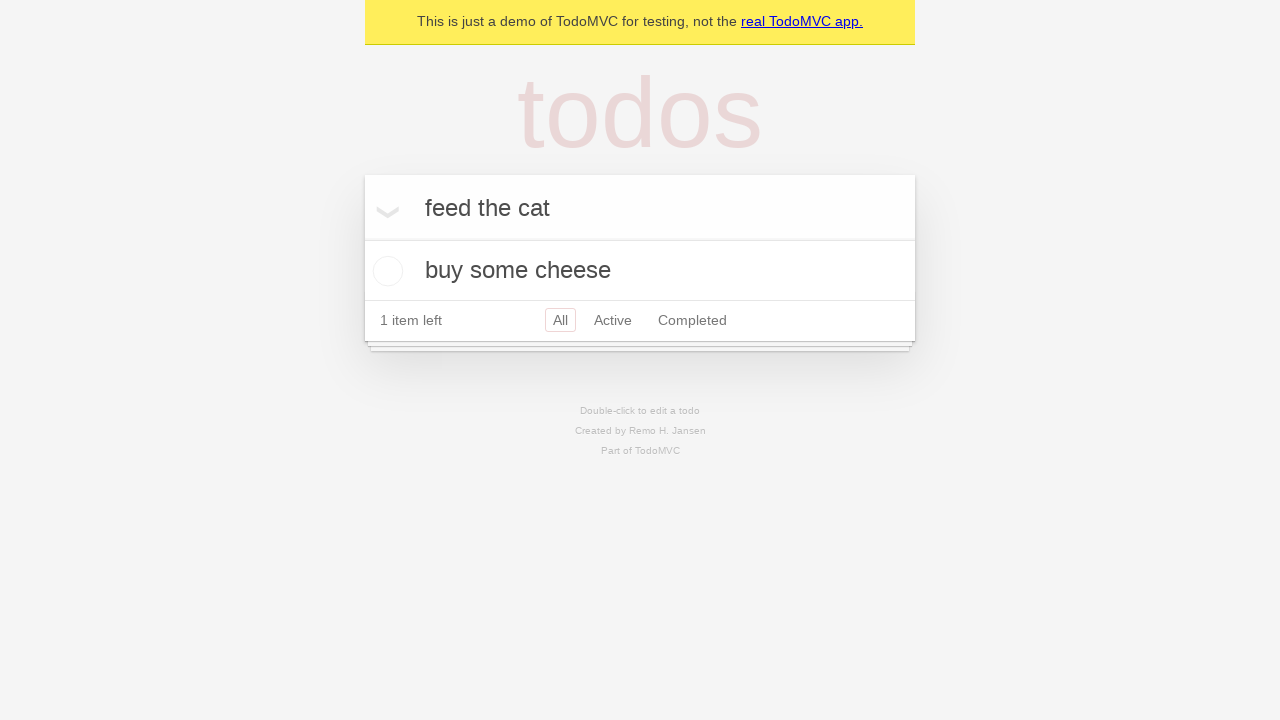

Pressed Enter to create todo 'feed the cat' on internal:attr=[placeholder="What needs to be done?"i]
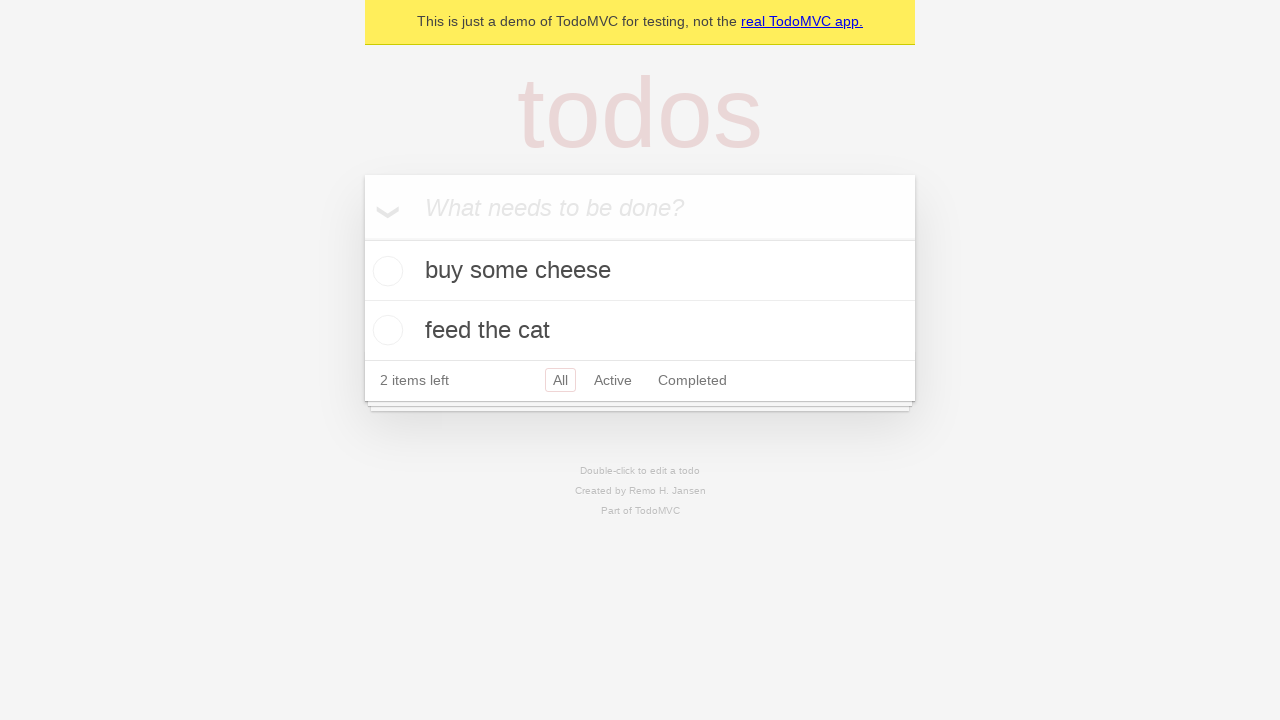

Located all todo items
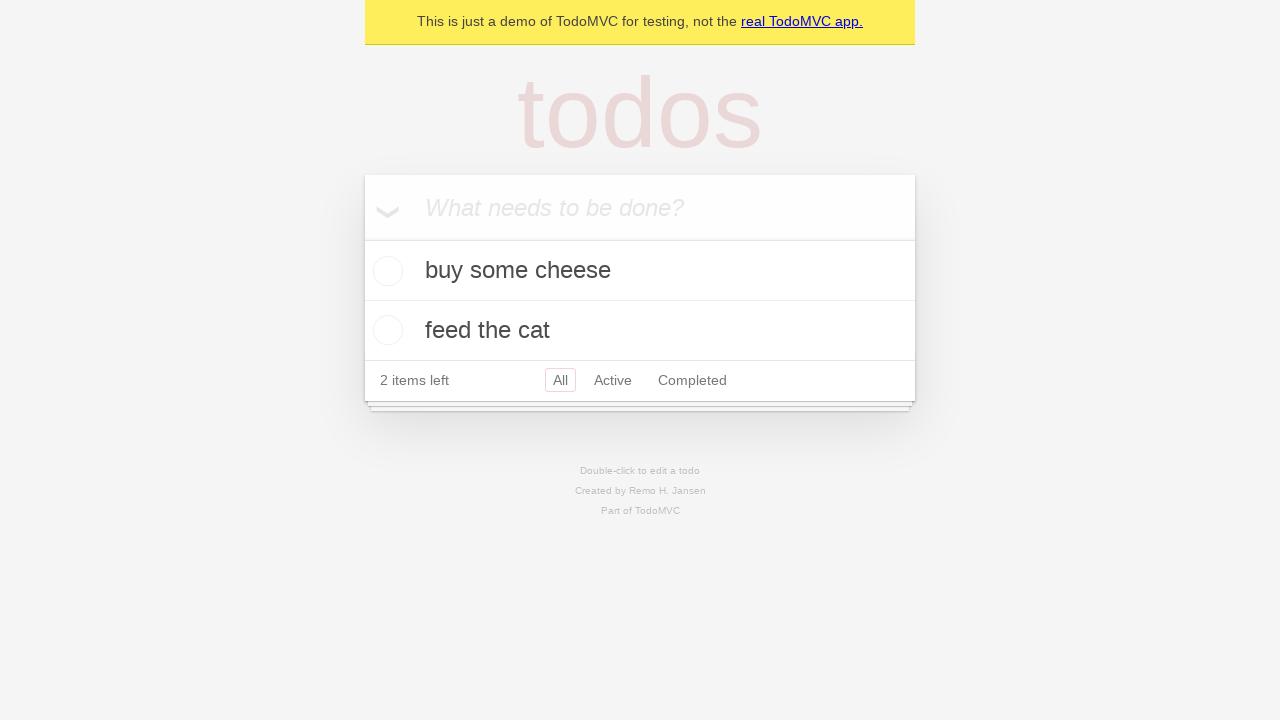

Located checkbox for first todo item
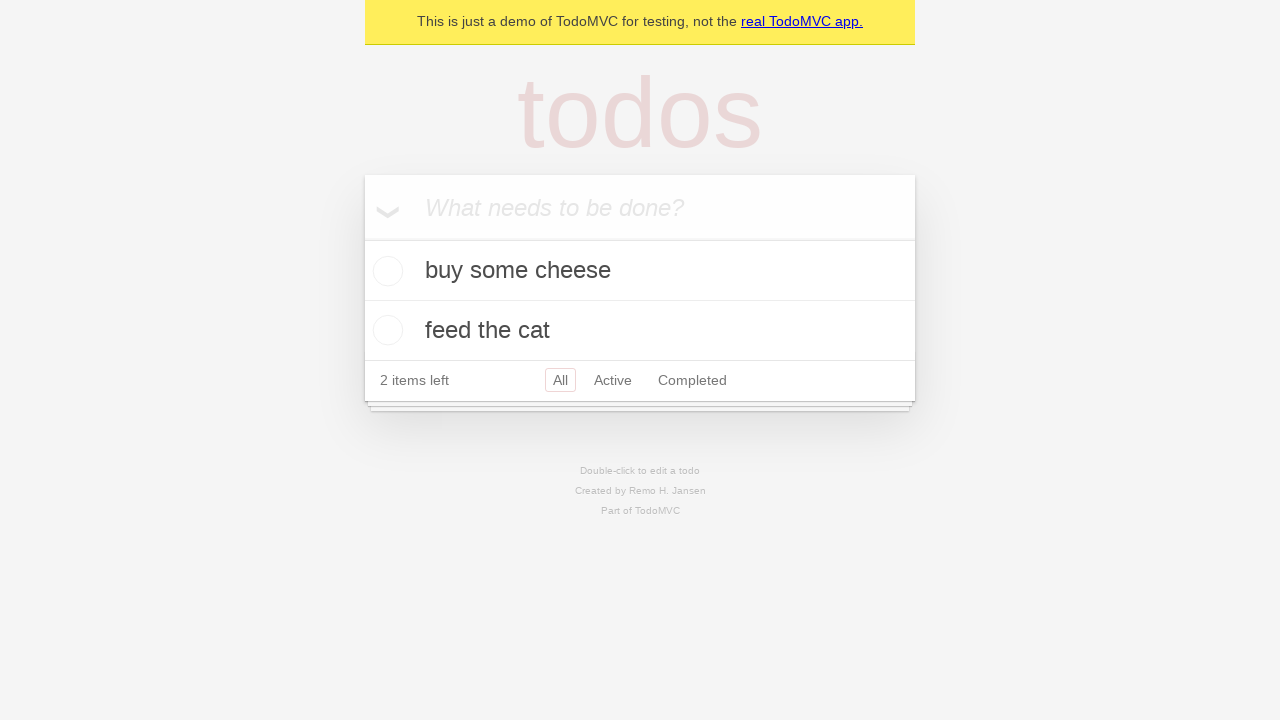

Checked the first todo item at (385, 271) on internal:testid=[data-testid="todo-item"s] >> nth=0 >> internal:role=checkbox
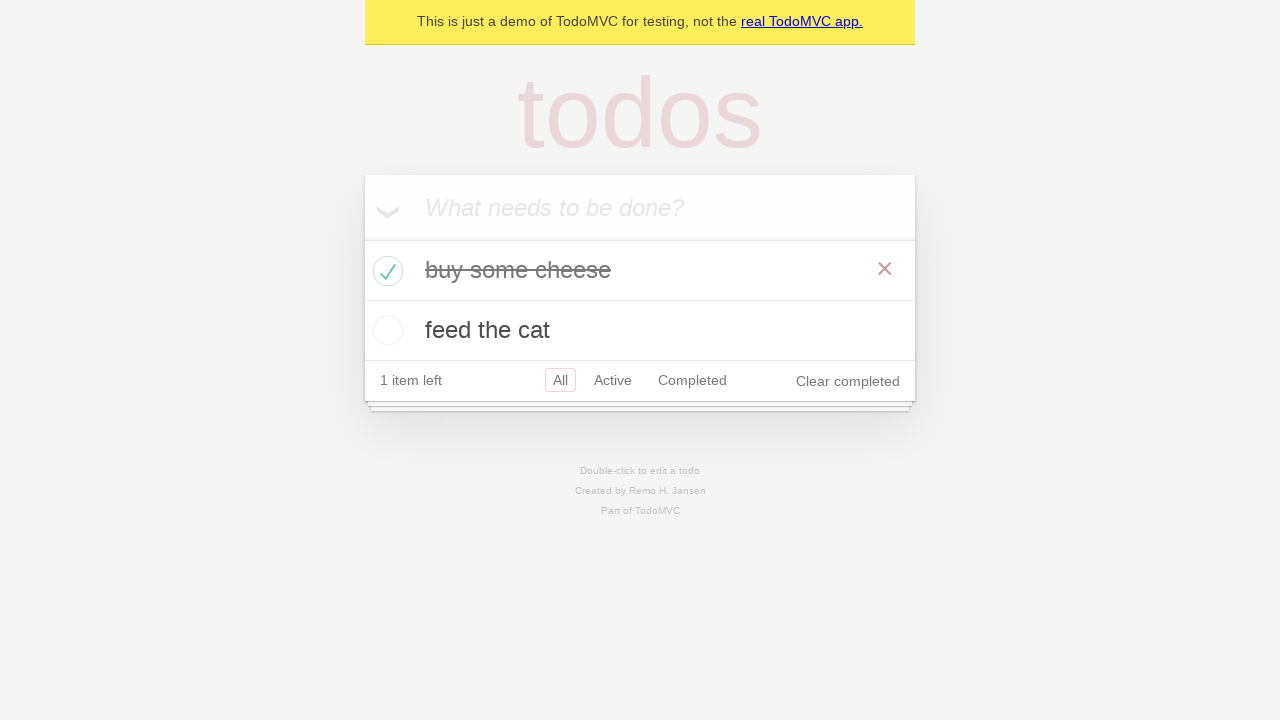

Reloaded the page
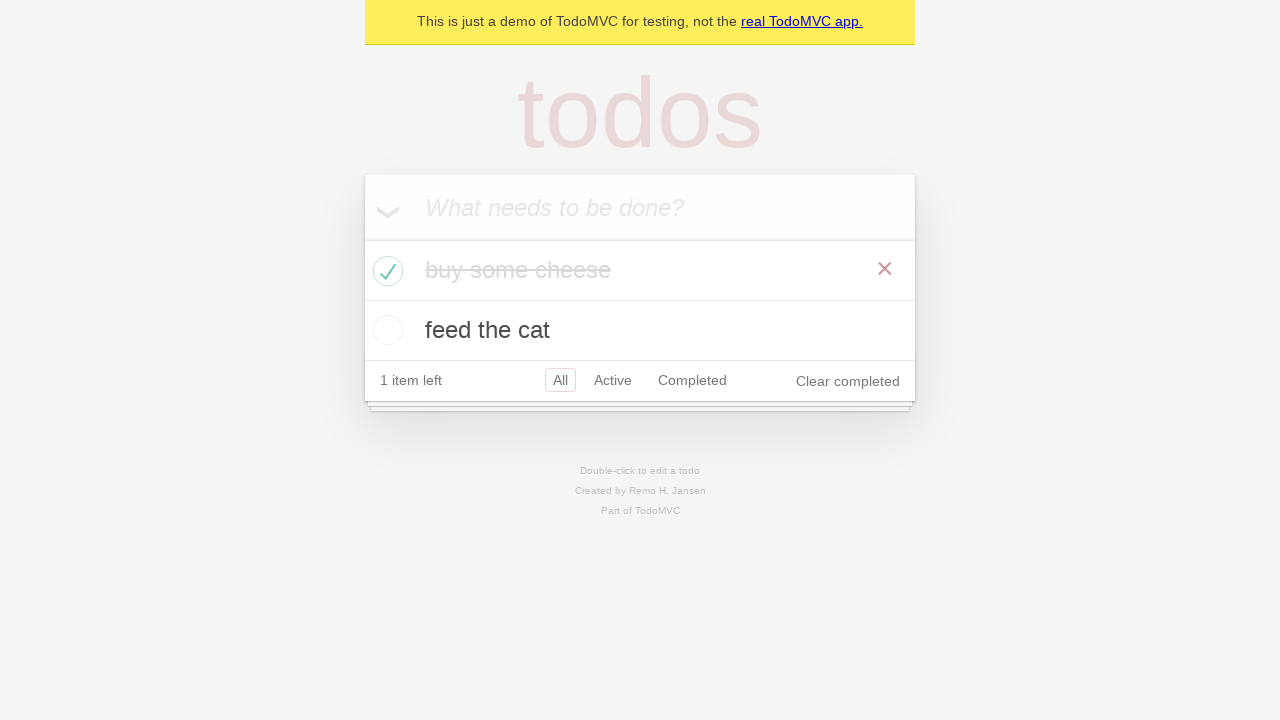

Verified todo items loaded after page reload
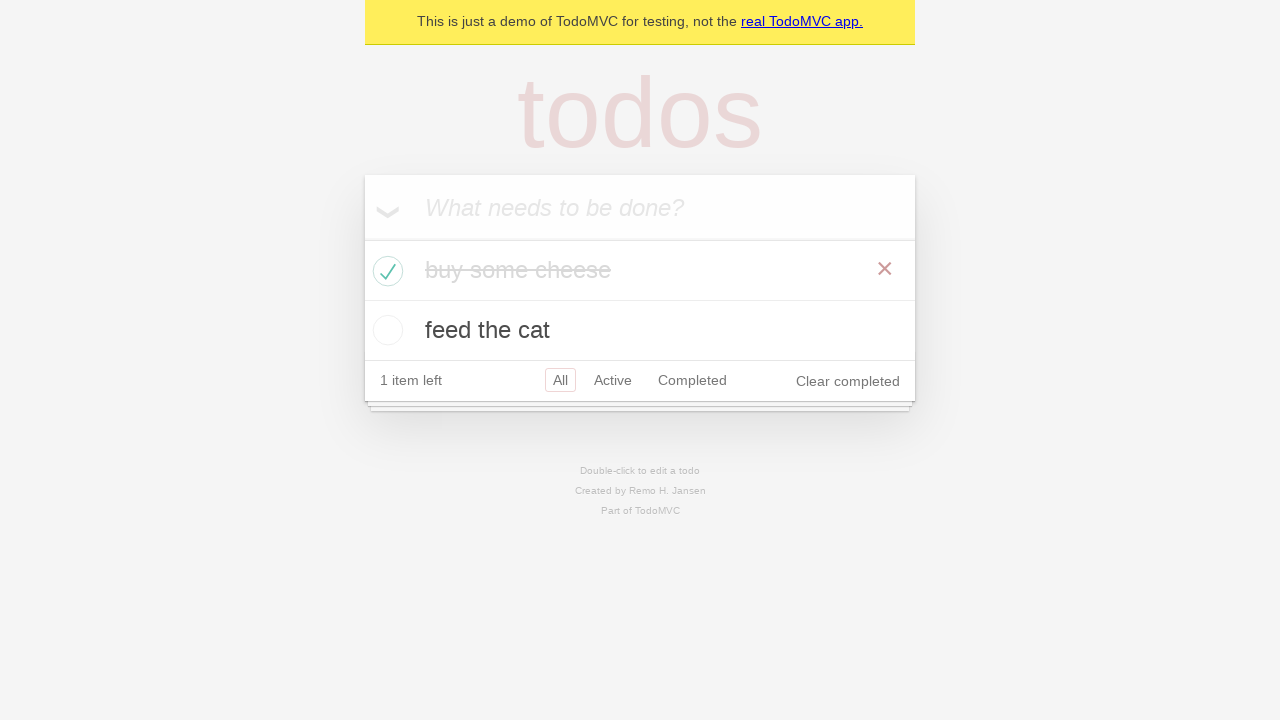

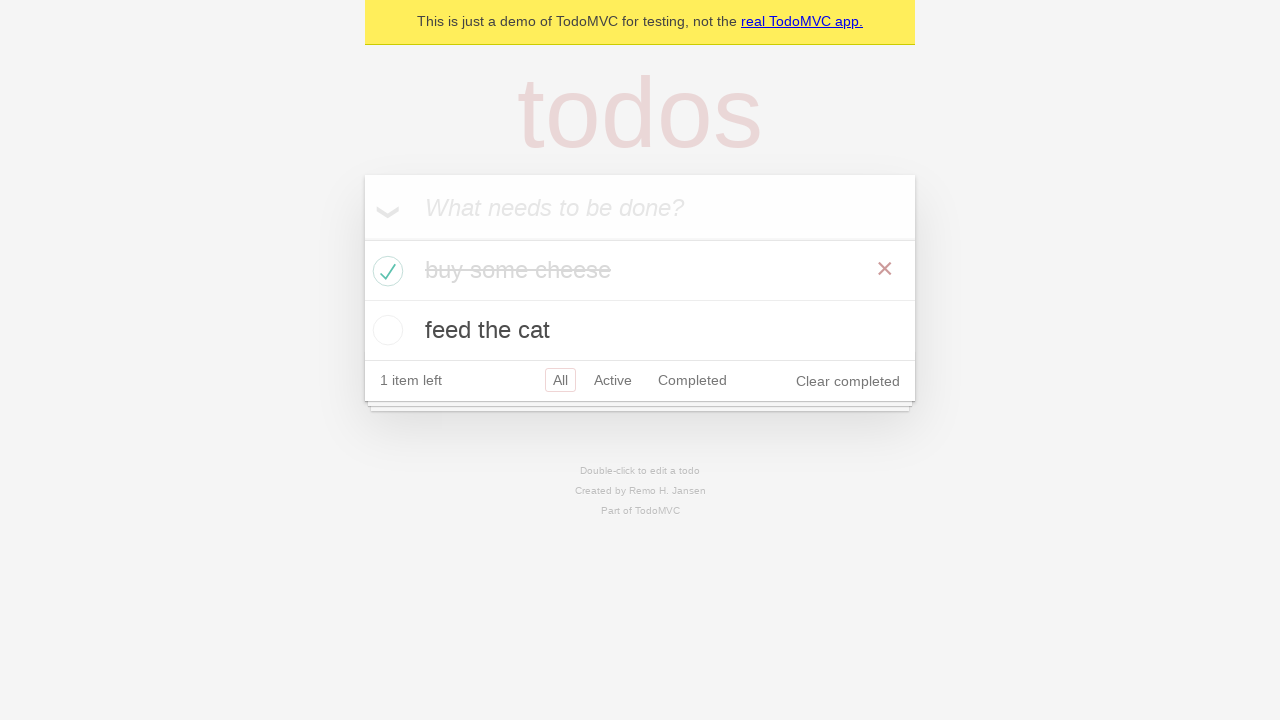